Tests changing a color picker value using JavaScript to set it to red

Starting URL: https://bonigarcia.dev/selenium-webdriver-java/web-form.html

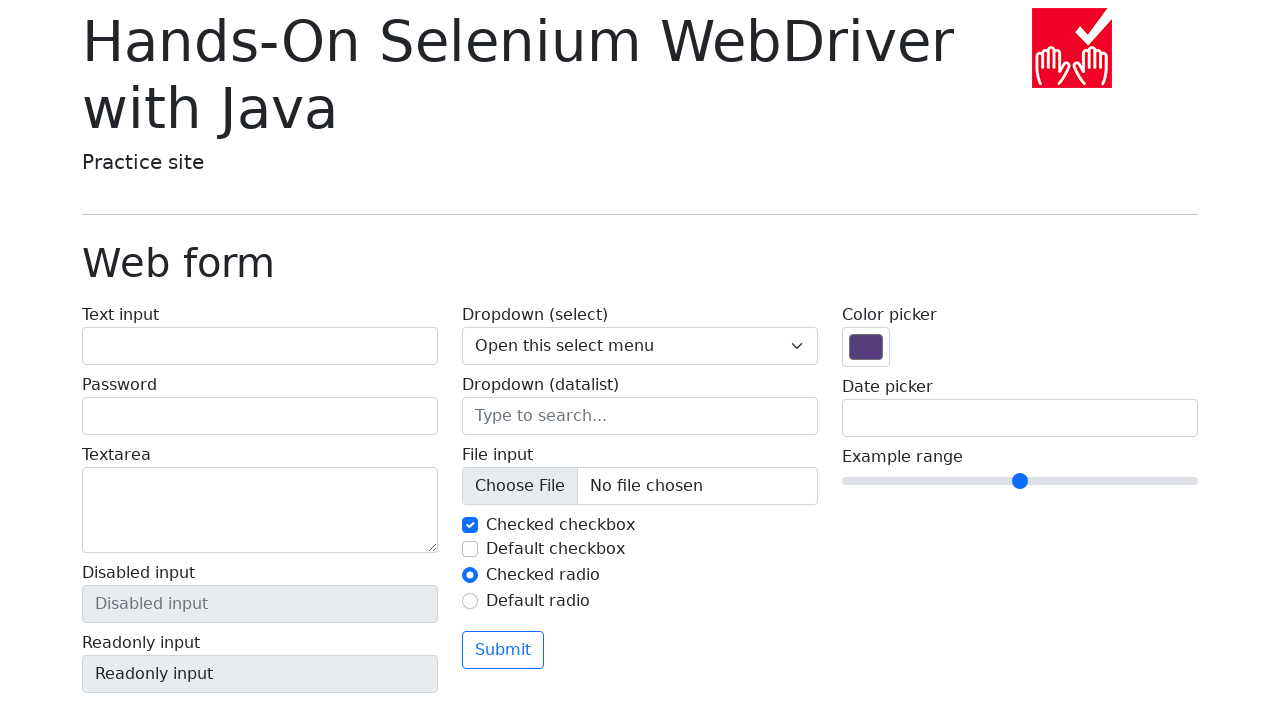

Navigated to web form page
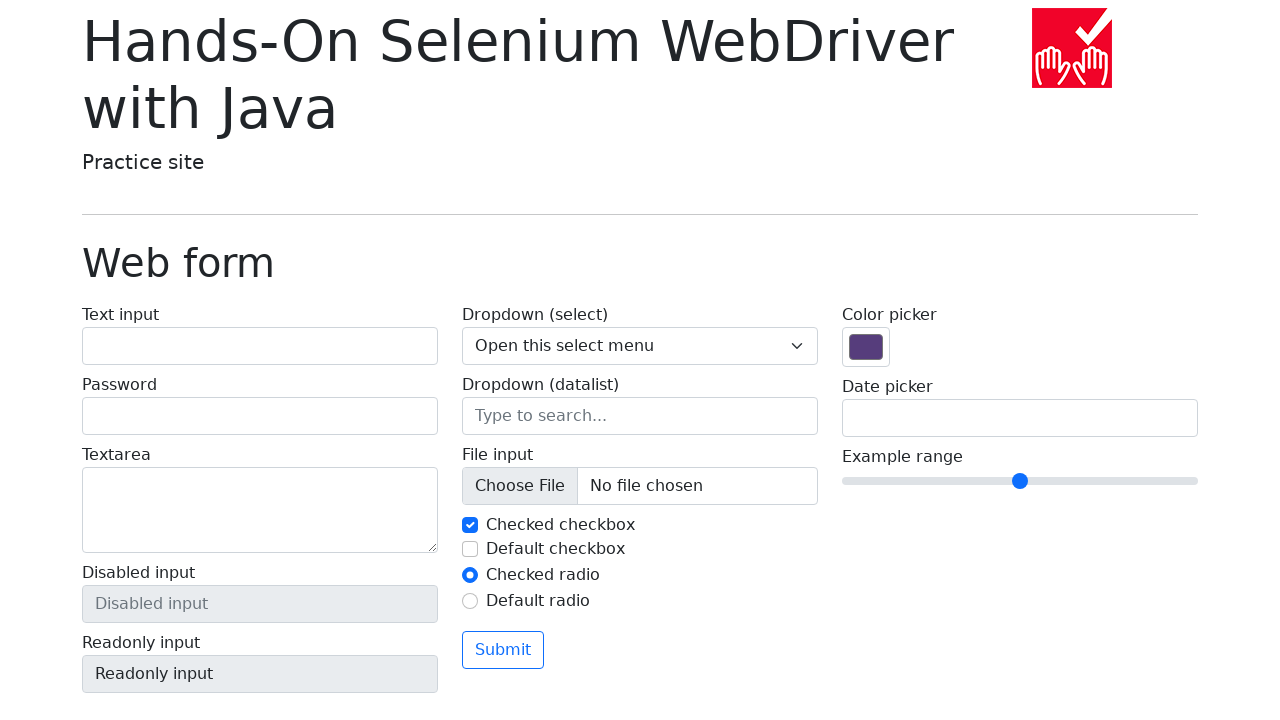

Located color picker element
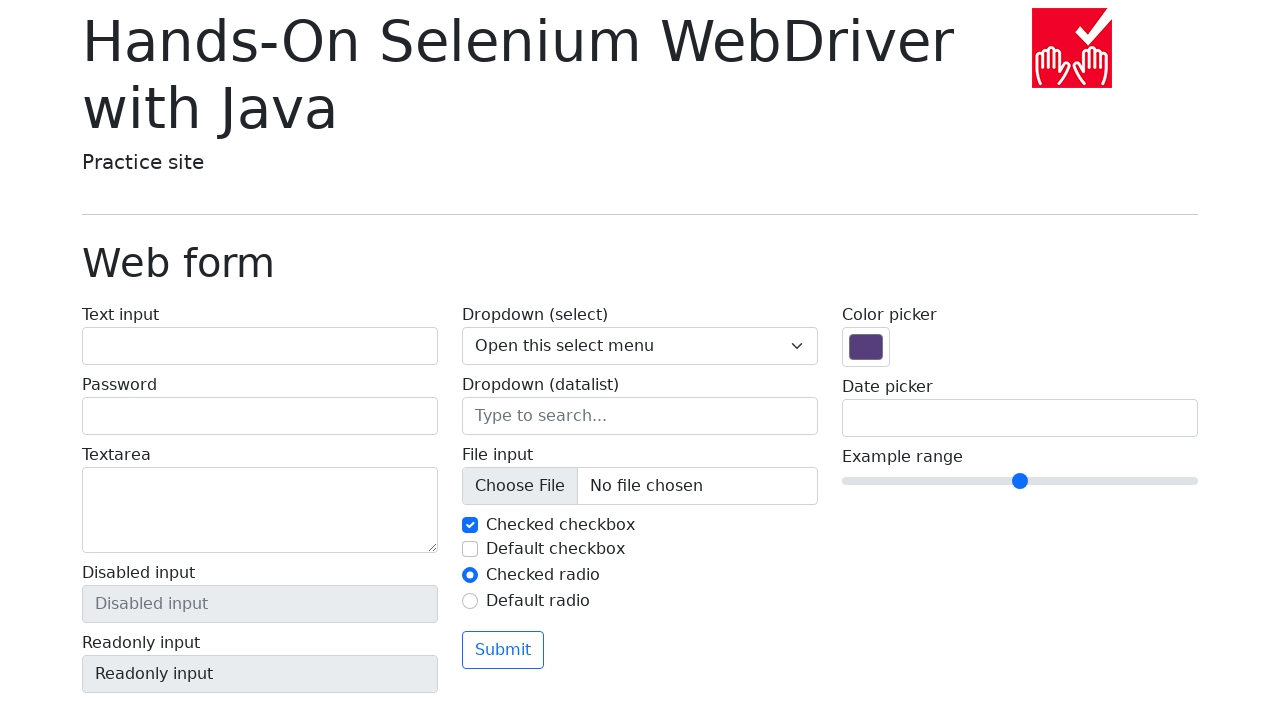

Retrieved initial color value: #563d7c
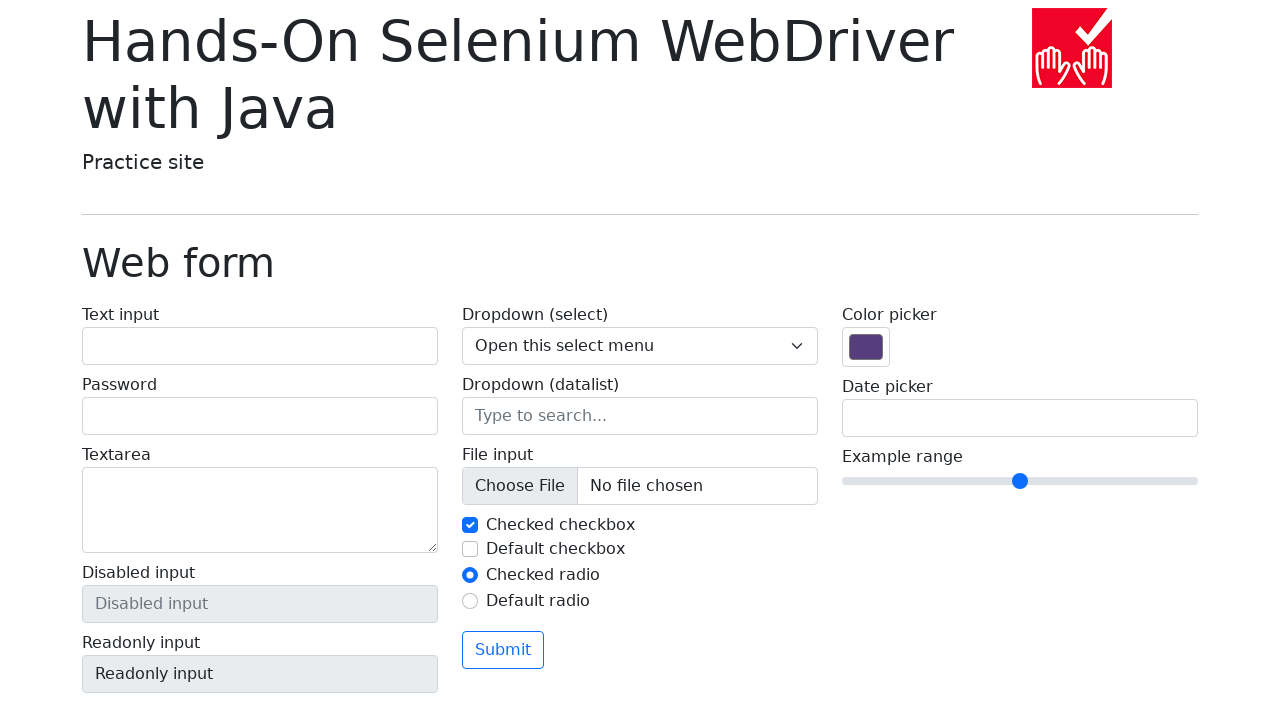

Set color picker to red (#ff0000) using JavaScript
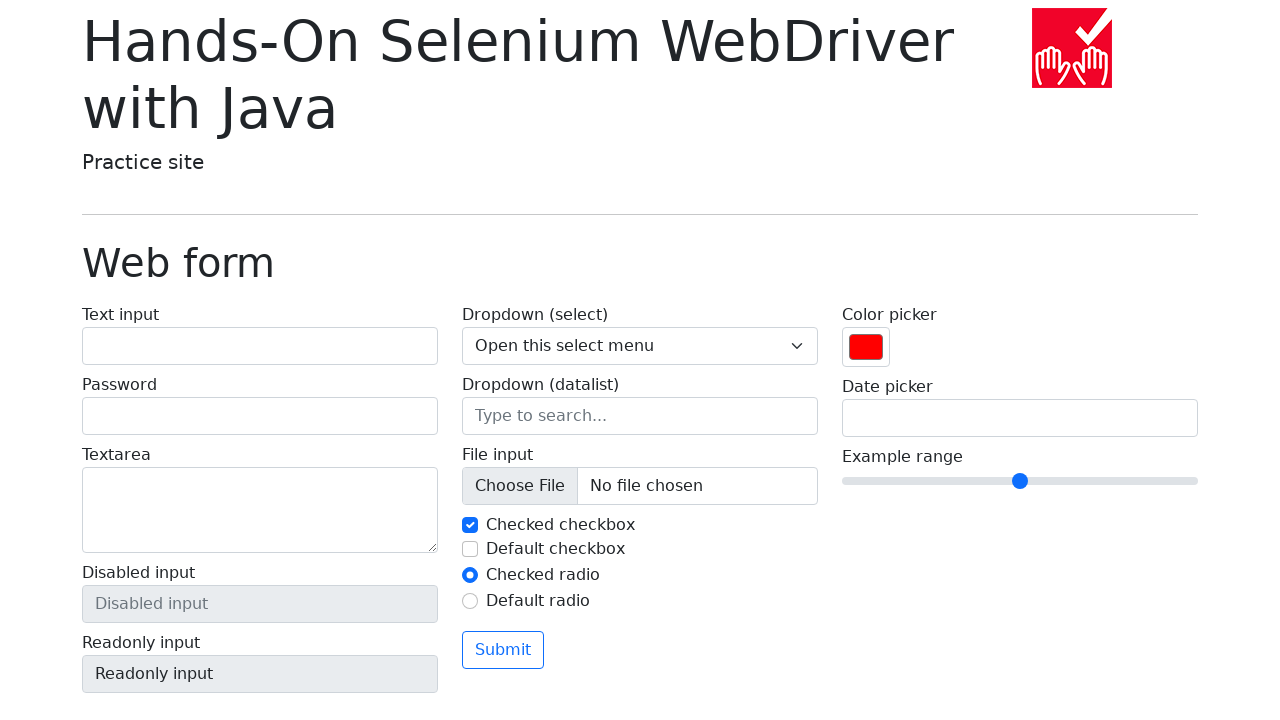

Verified color was changed to: #ff0000
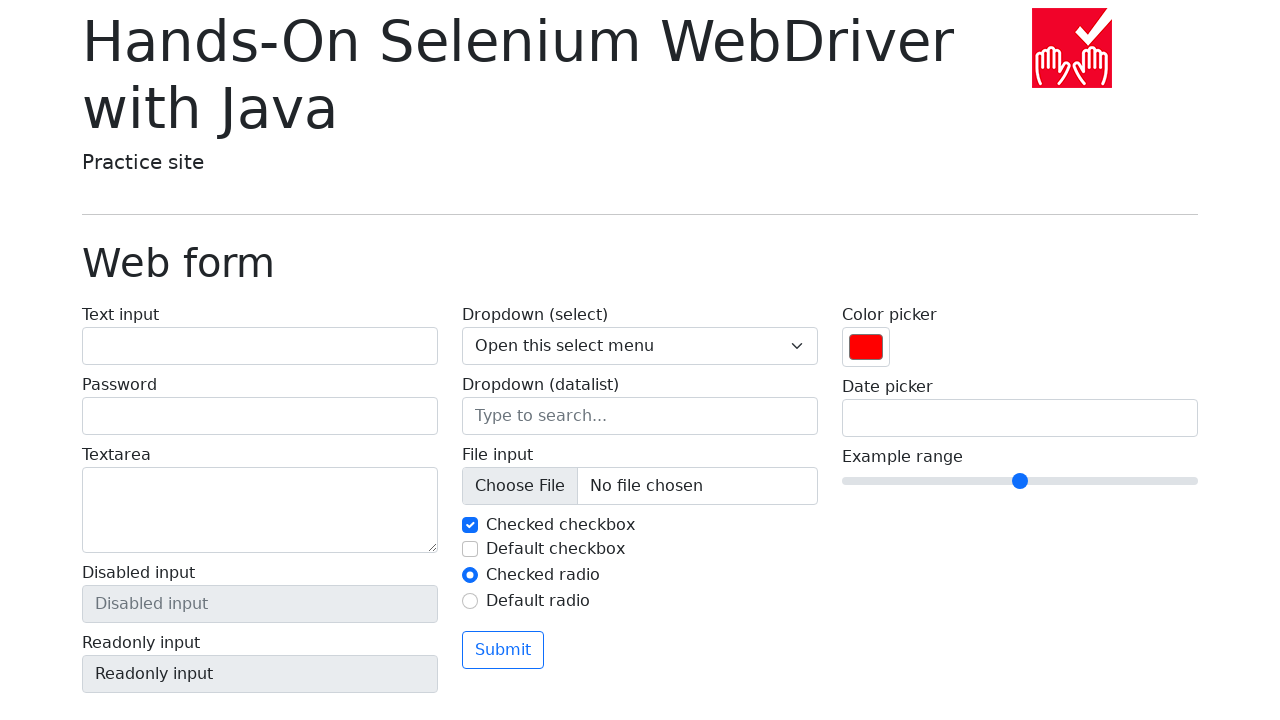

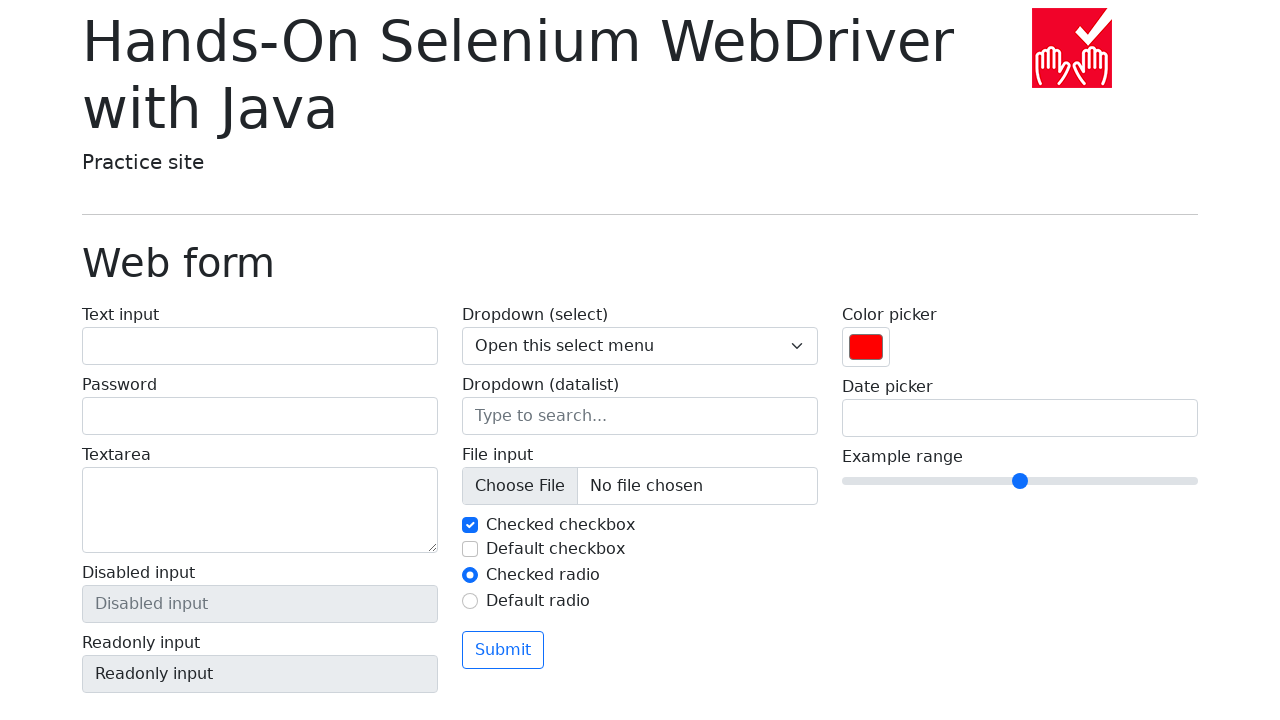